Tests radio button functionality by selecting the "Impressive" radio button on a demo QA page

Starting URL: https://demoqa.com/radio-button

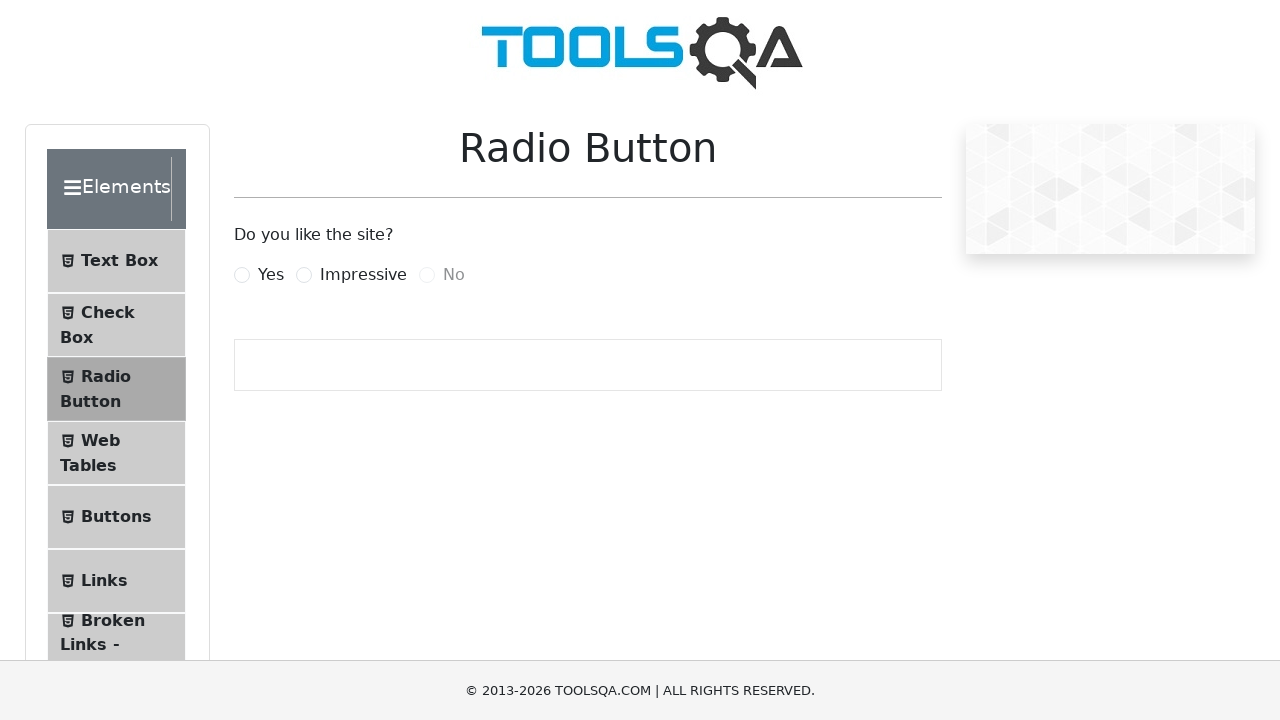

Clicked on the 'Impressive' radio button label to select it at (363, 275) on xpath=//label[.='Impressive']
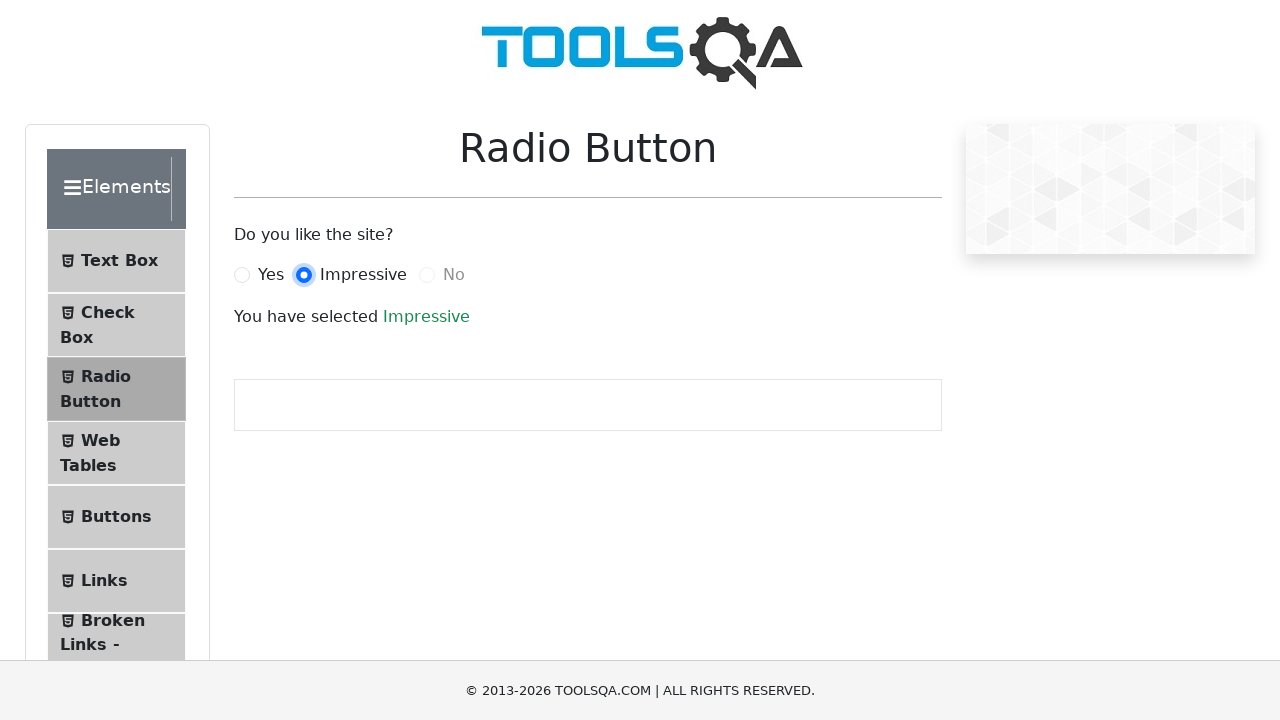

Selection confirmation 'You have selected Impressive' appeared
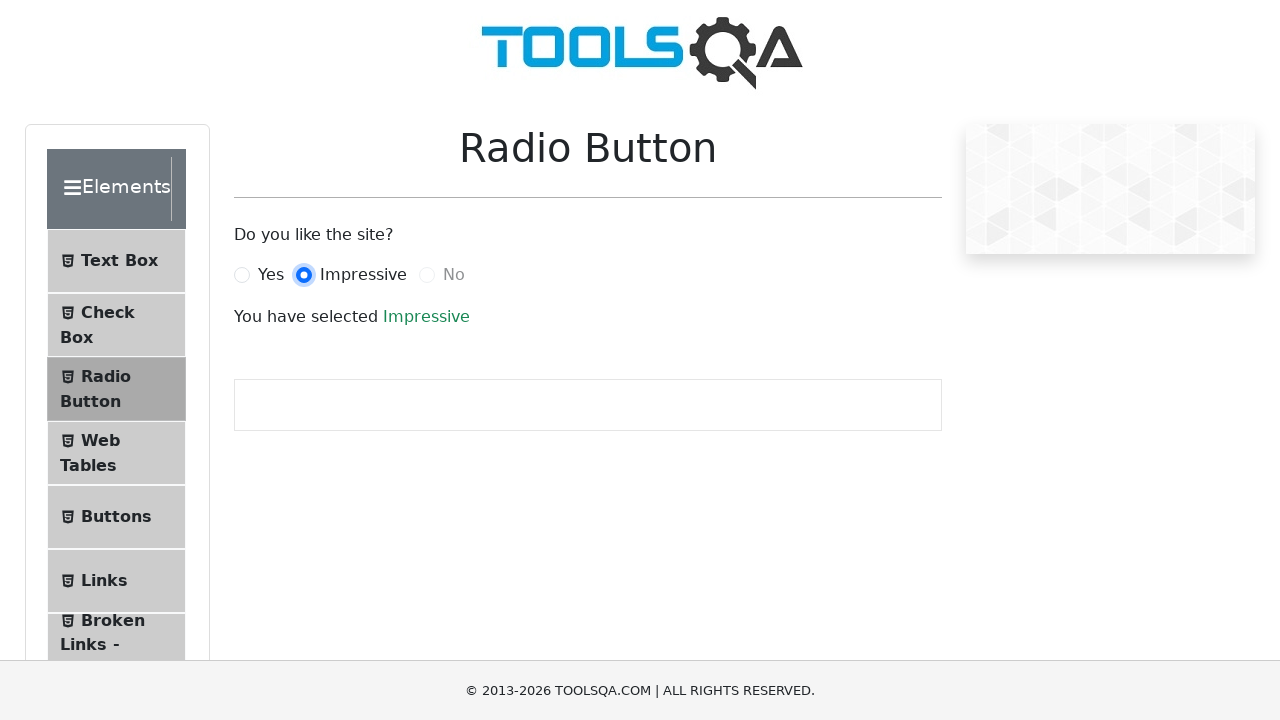

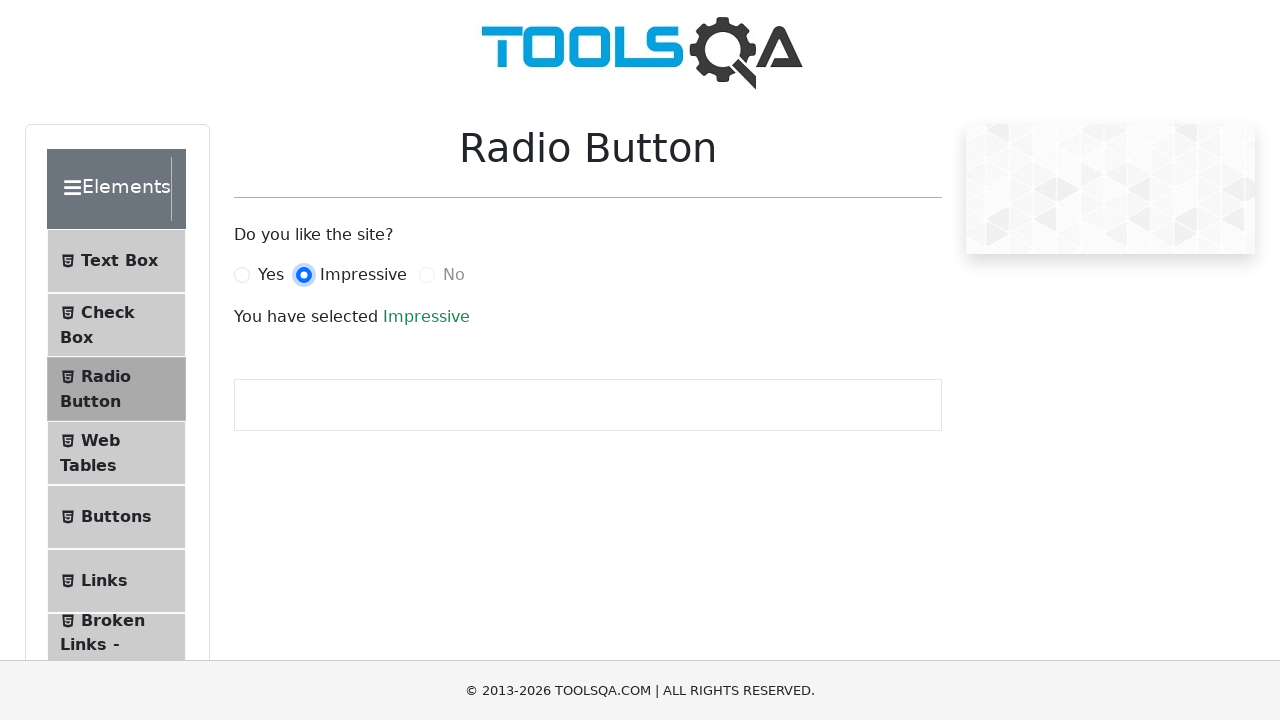